Navigates to the Text Box page and verifies that the Permanent Address input field is visible.

Starting URL: https://demoqa.com/elements

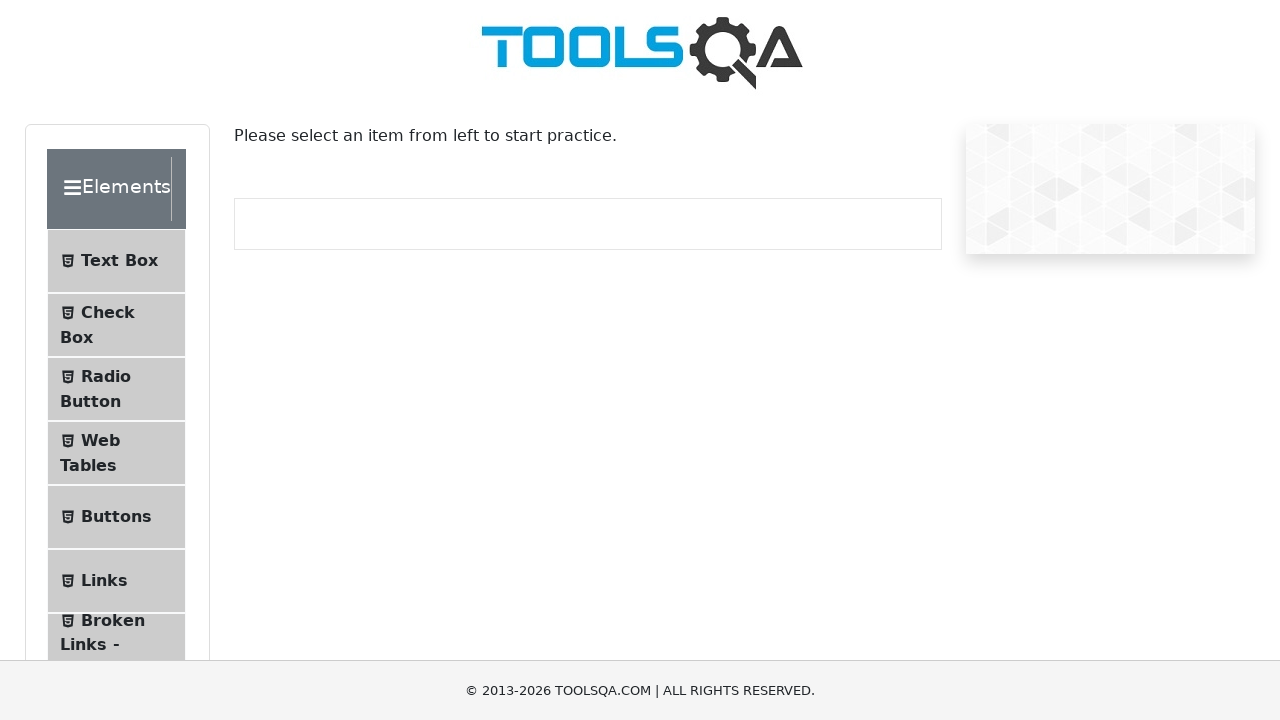

Clicked on Text Box menu item at (119, 261) on internal:text="Text Box"i
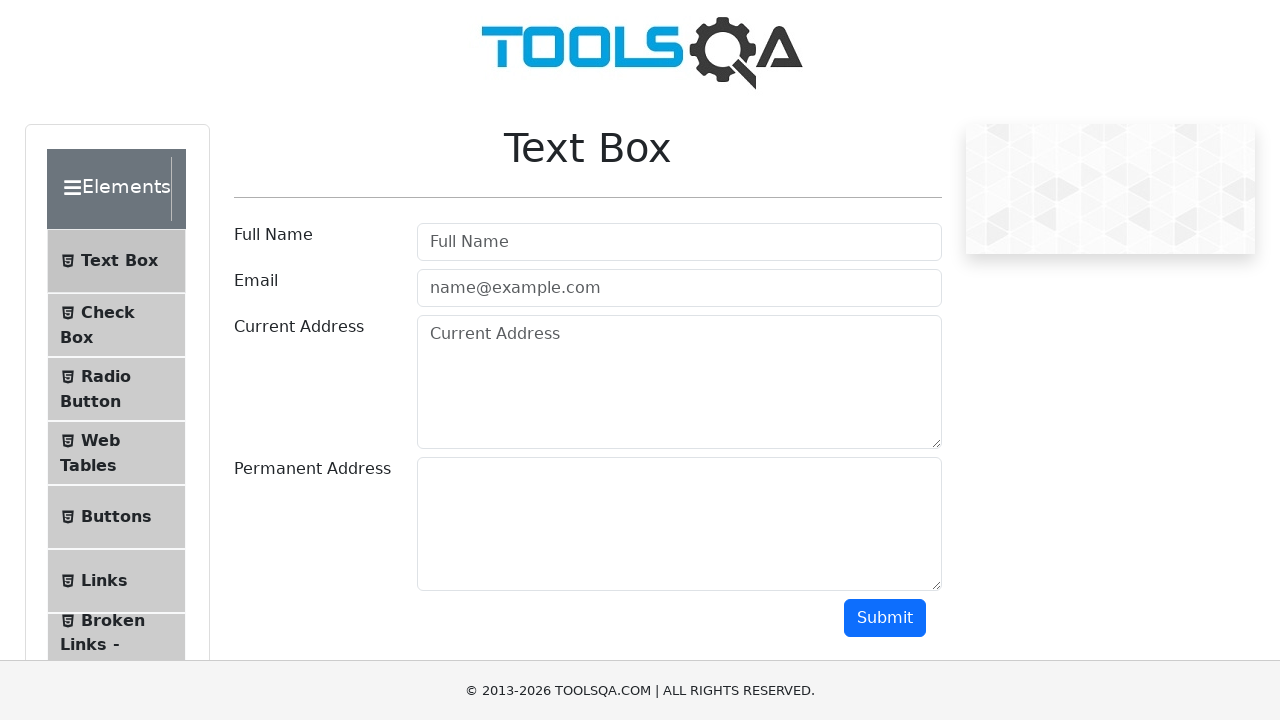

Navigated to Text Box page at https://demoqa.com/text-box
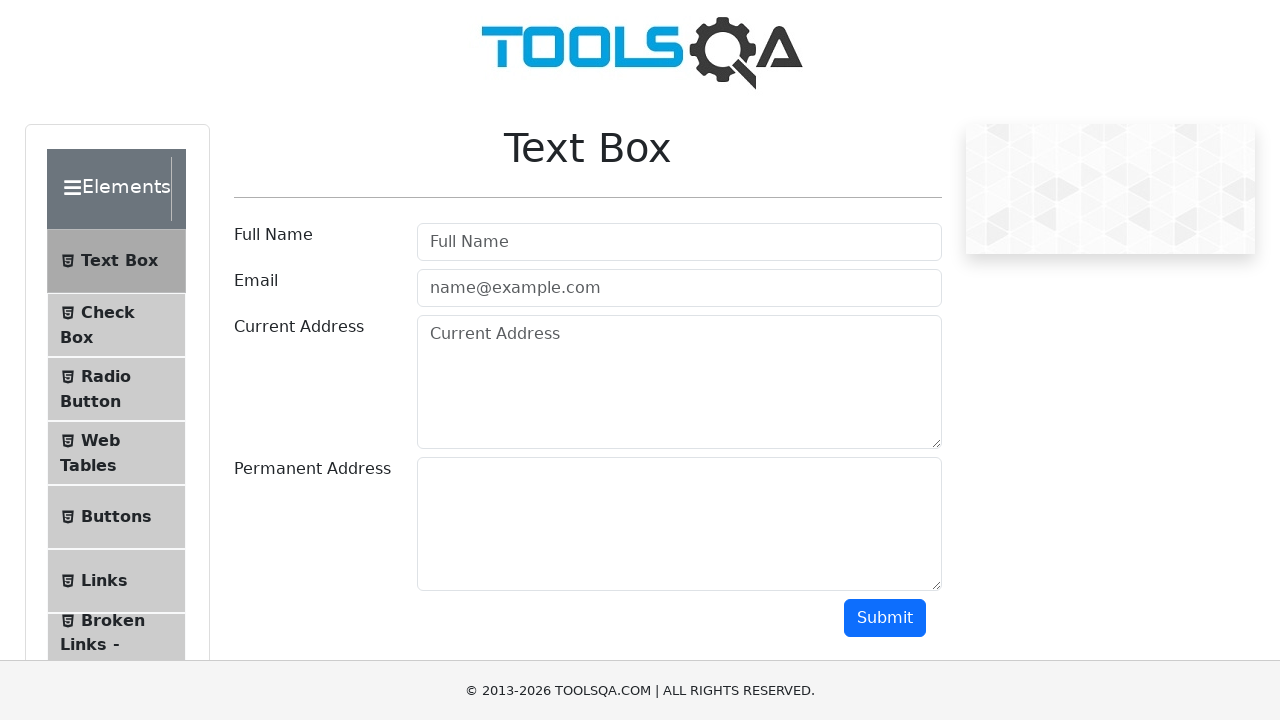

Permanent Address input field is visible
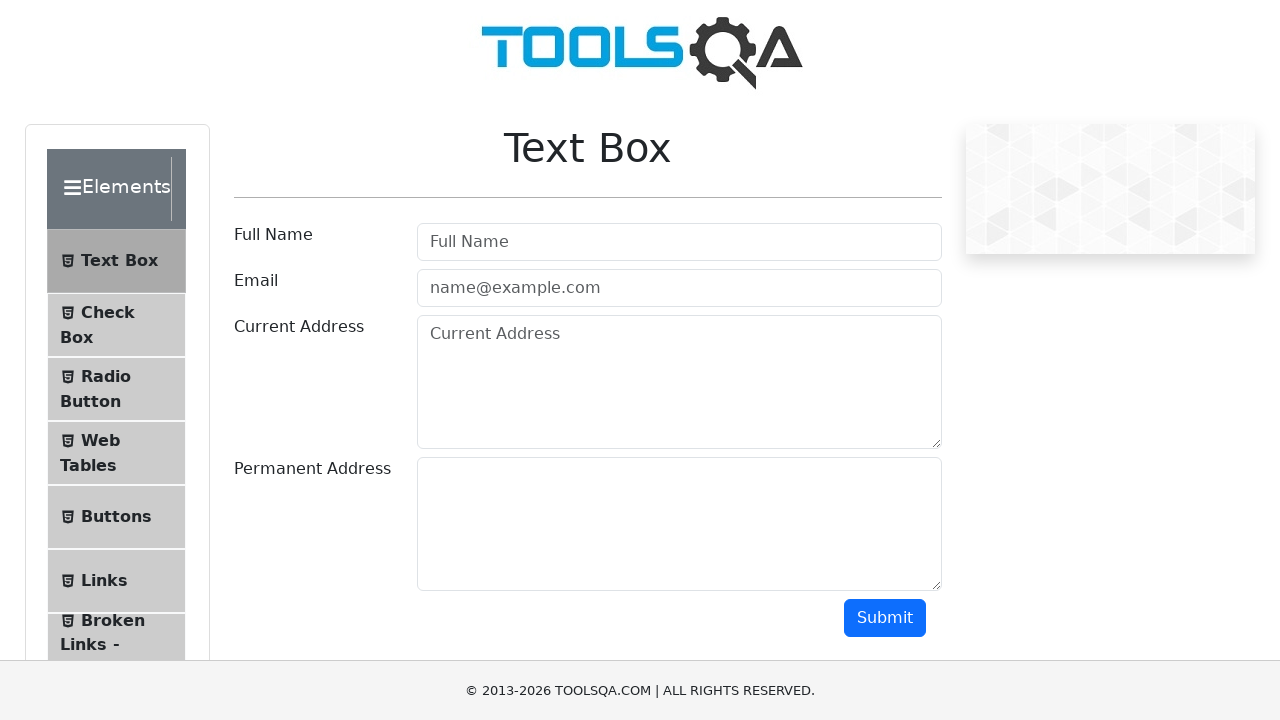

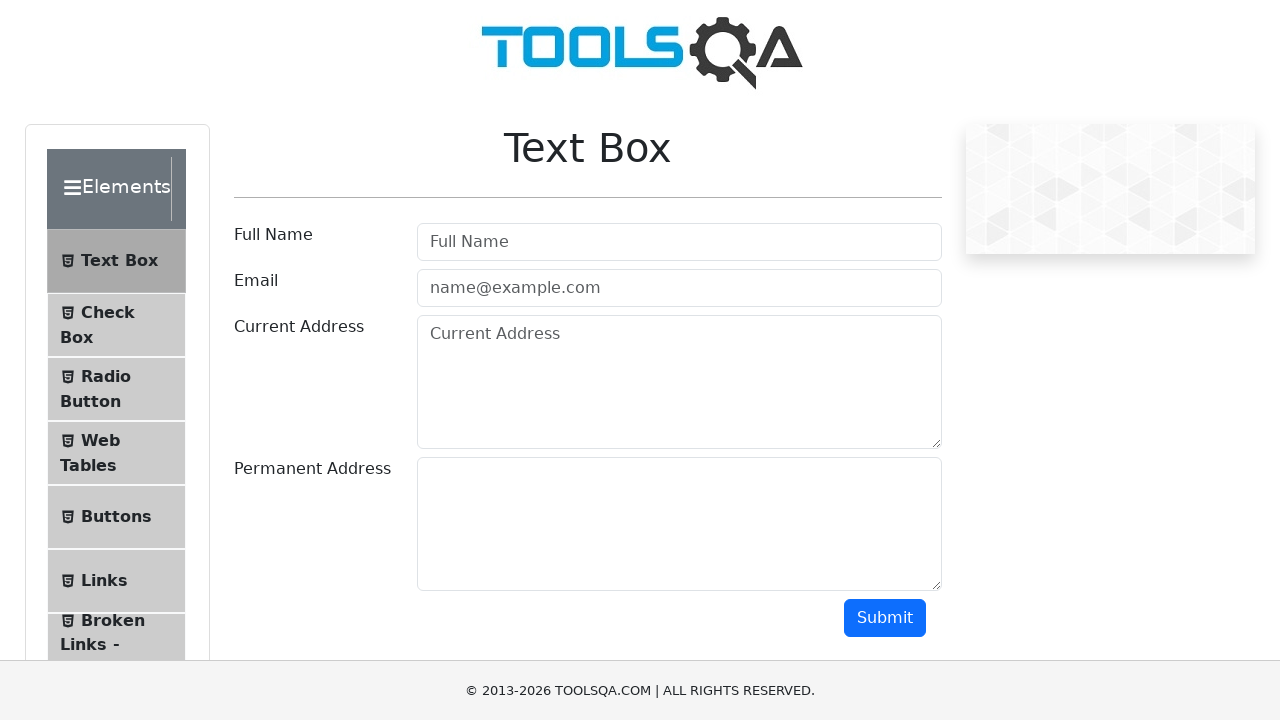